Navigates to GitHub's homepage and verifies the page loads by checking the page title.

Starting URL: https://github.com

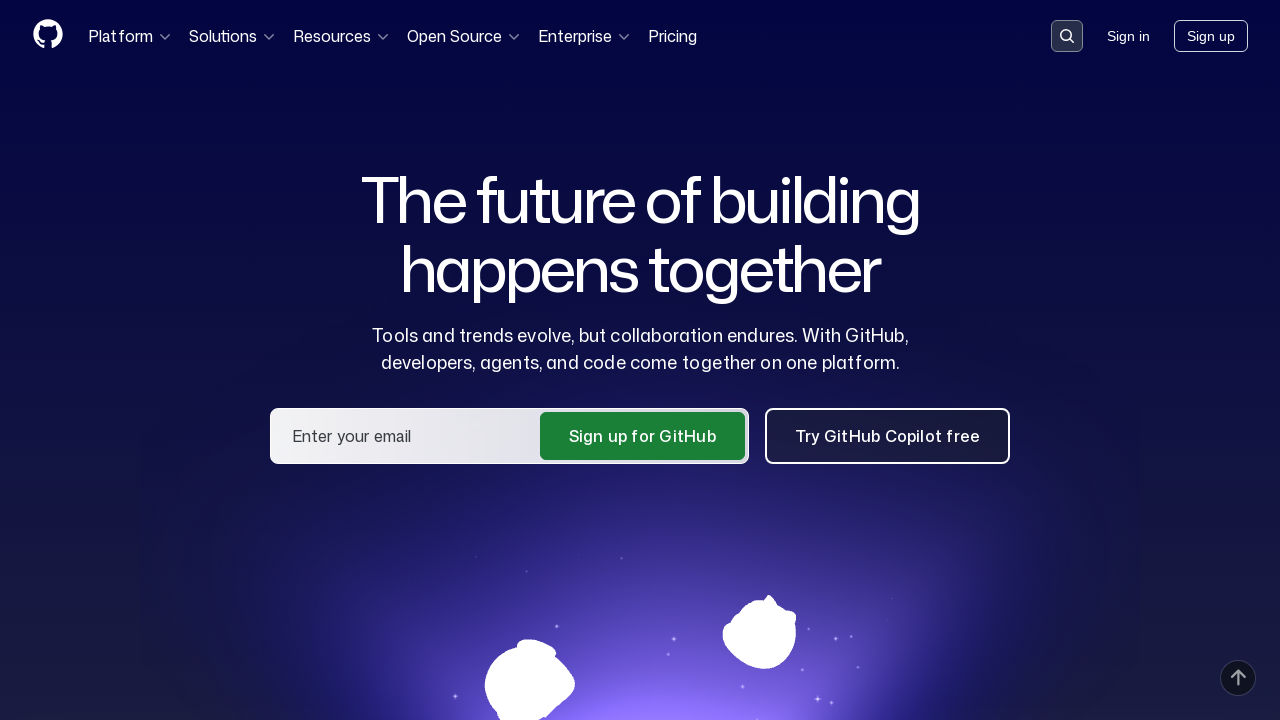

Navigated to GitHub homepage
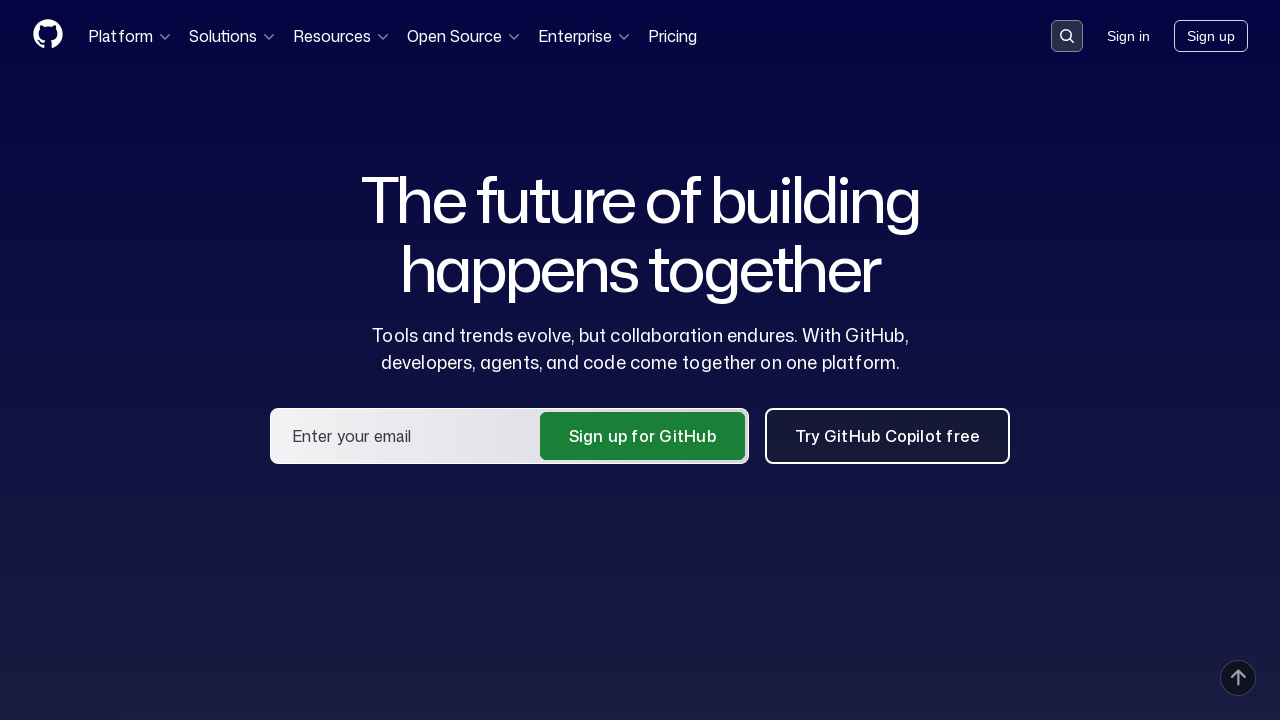

Page DOM content loaded
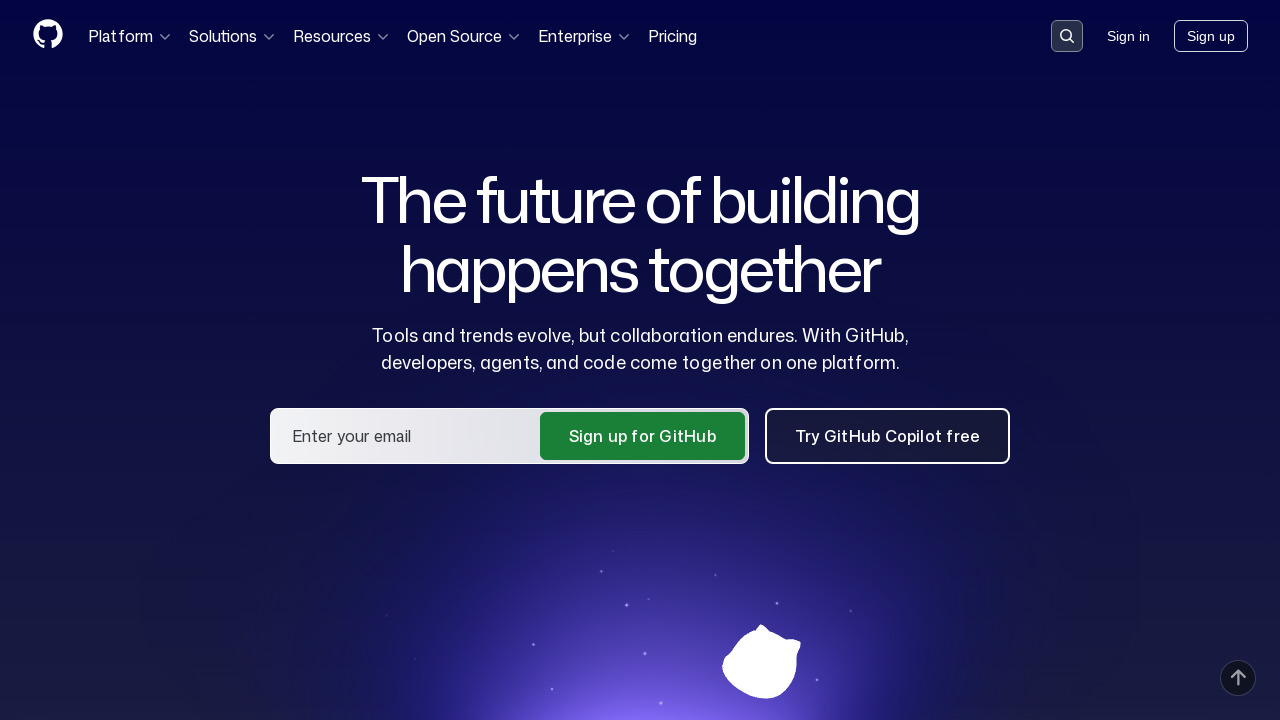

Retrieved page title: GitHub · Change is constant. GitHub keeps you ahead. · GitHub
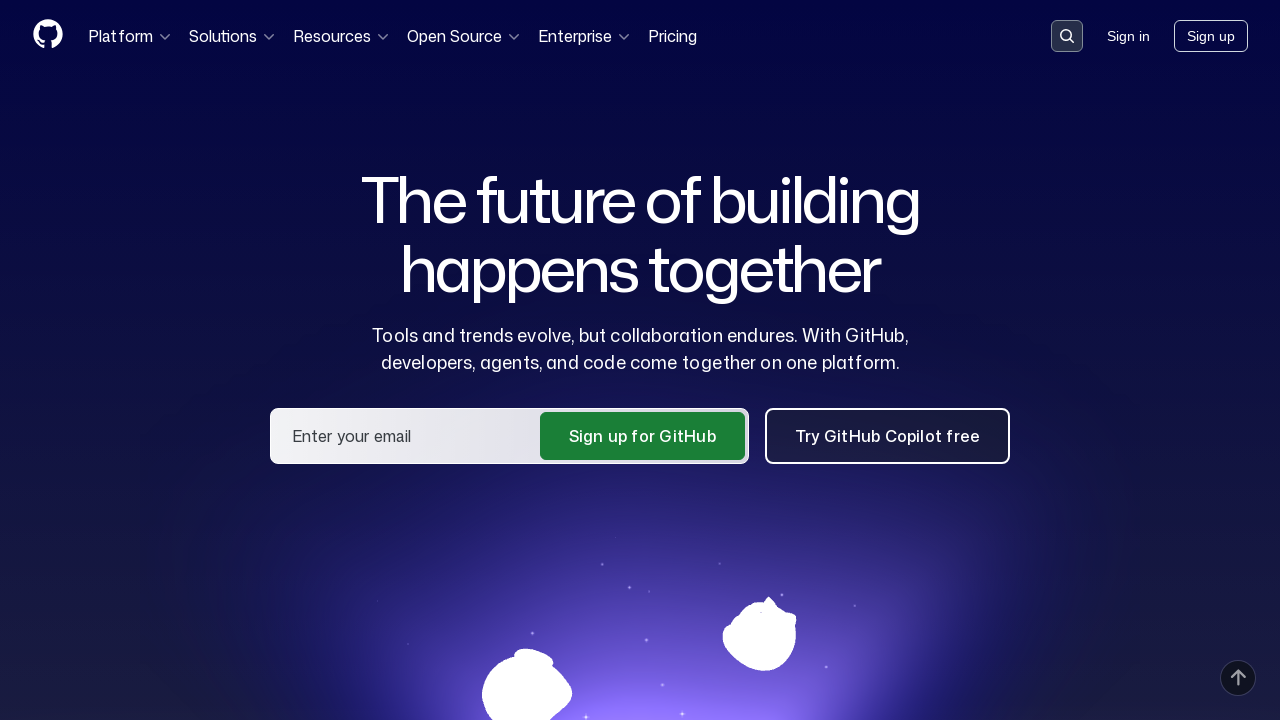

Verified page title contains 'GitHub'
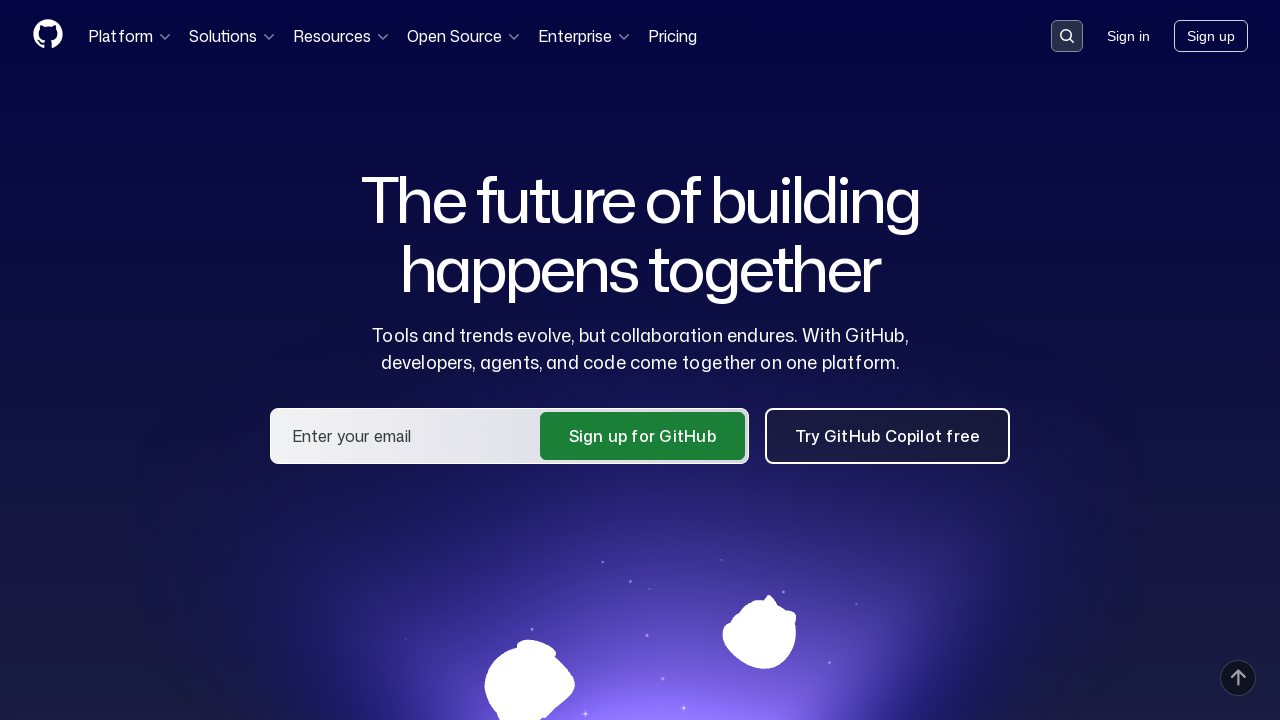

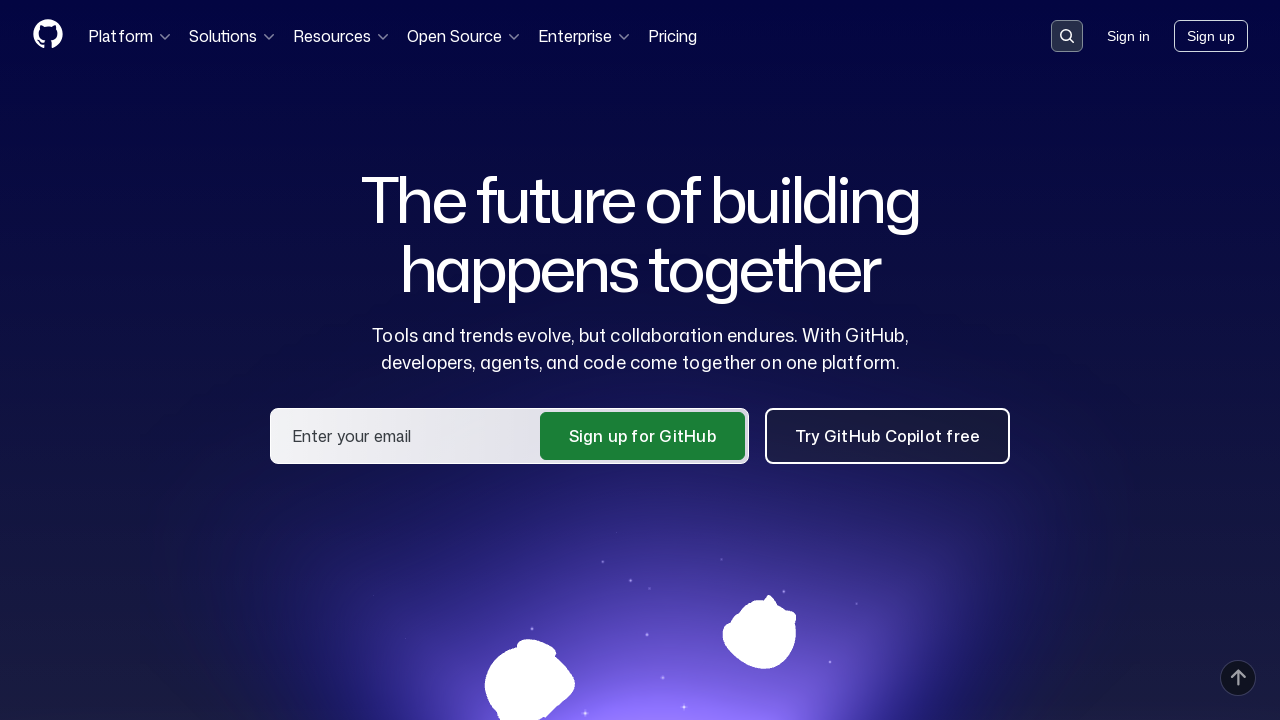